Triggers a confirm dialog box and accepts it

Starting URL: https://demoqa.com/alerts

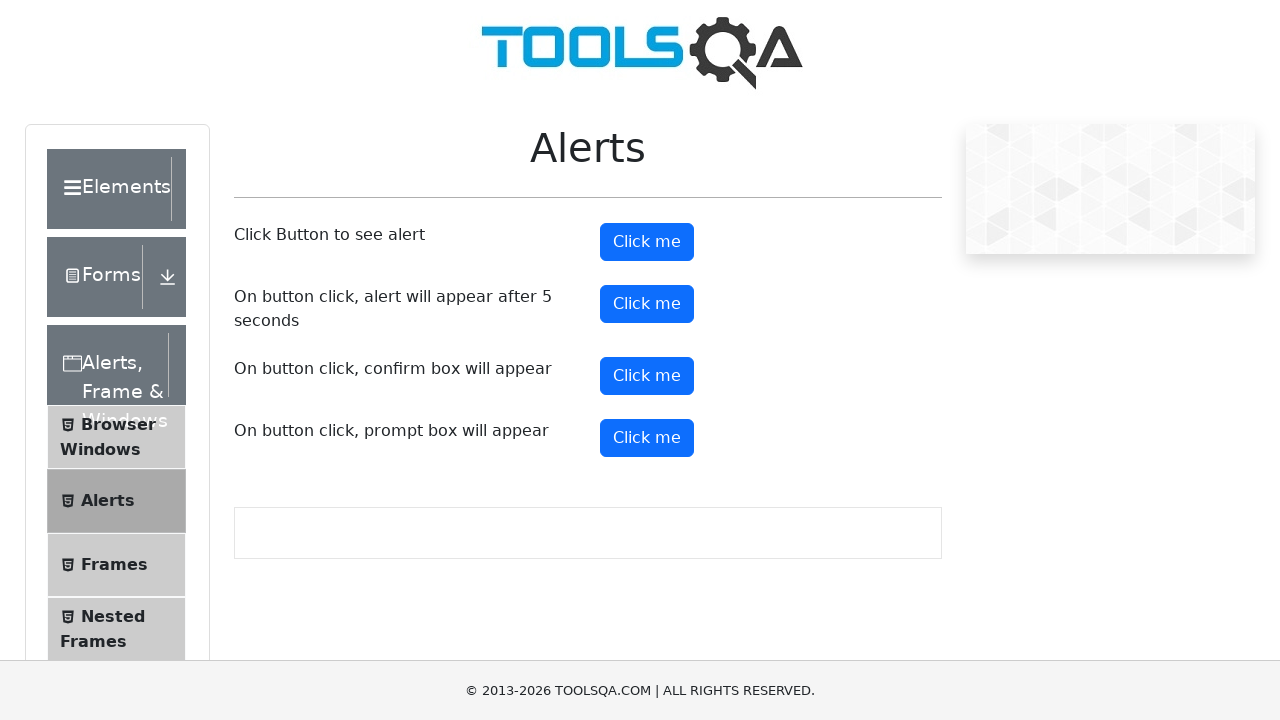

Set up dialog handler to accept confirm box
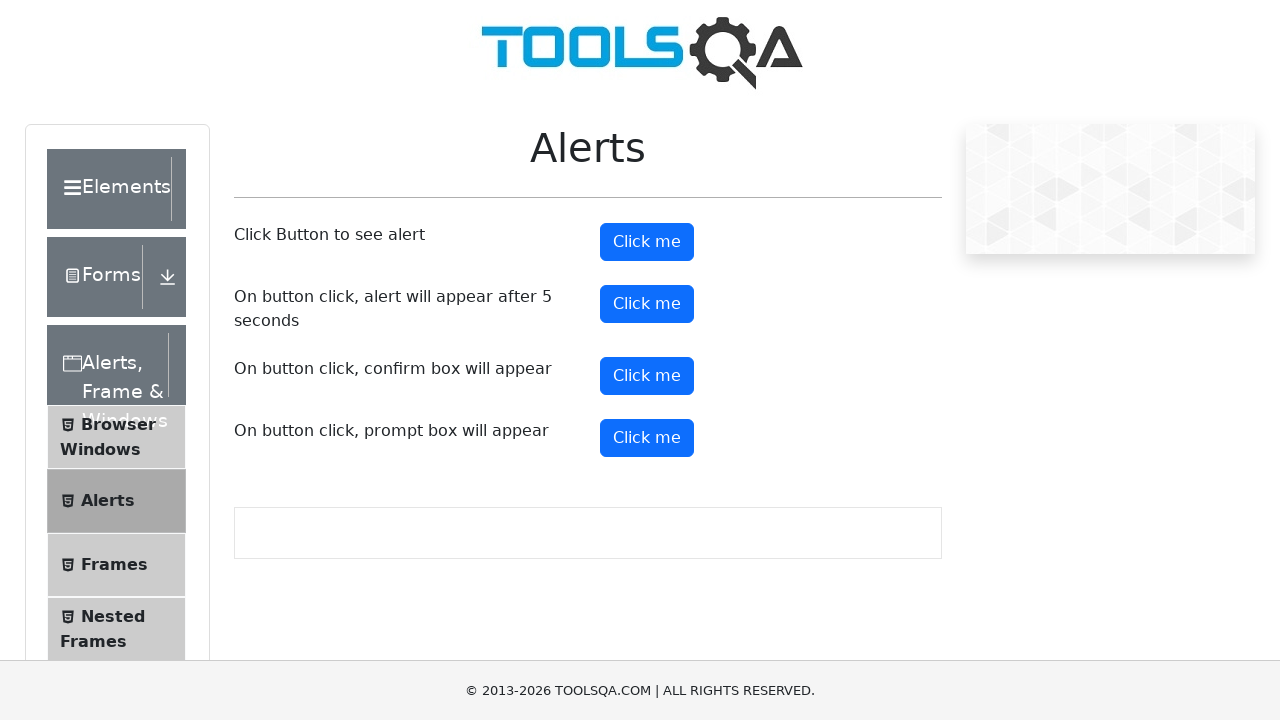

Clicked confirm button to trigger confirm box at (647, 376) on #confirmButton
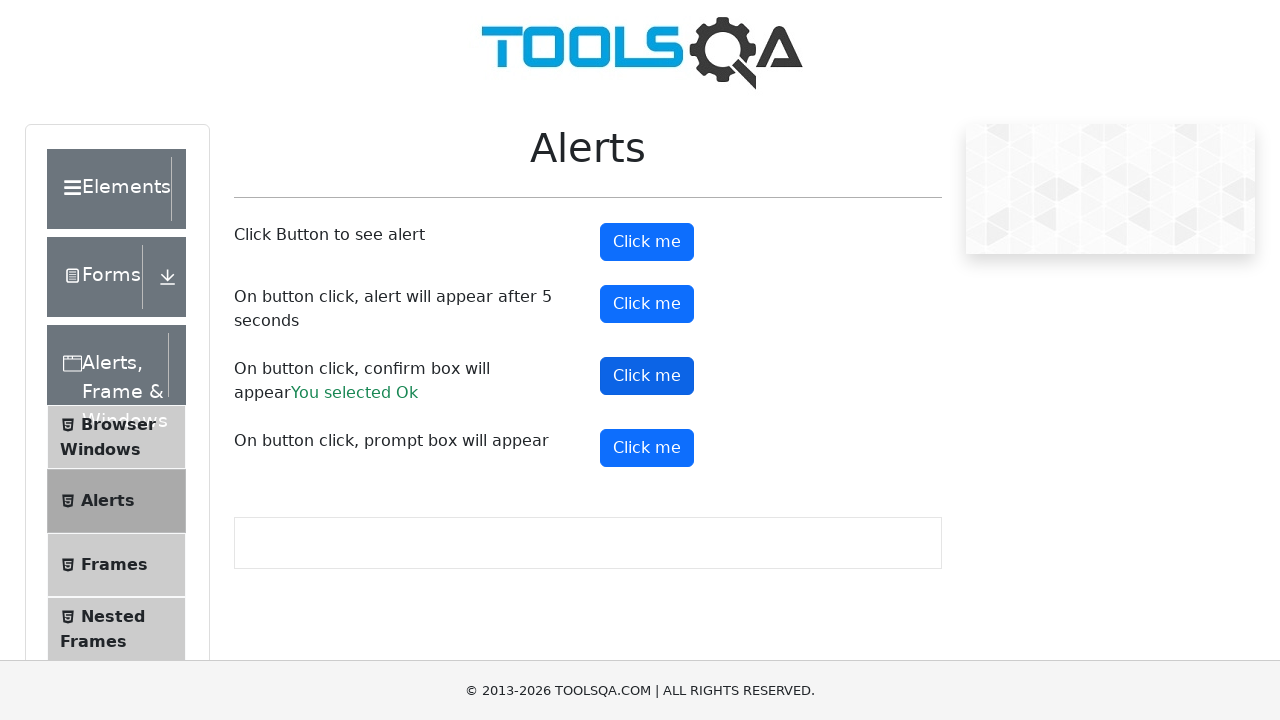

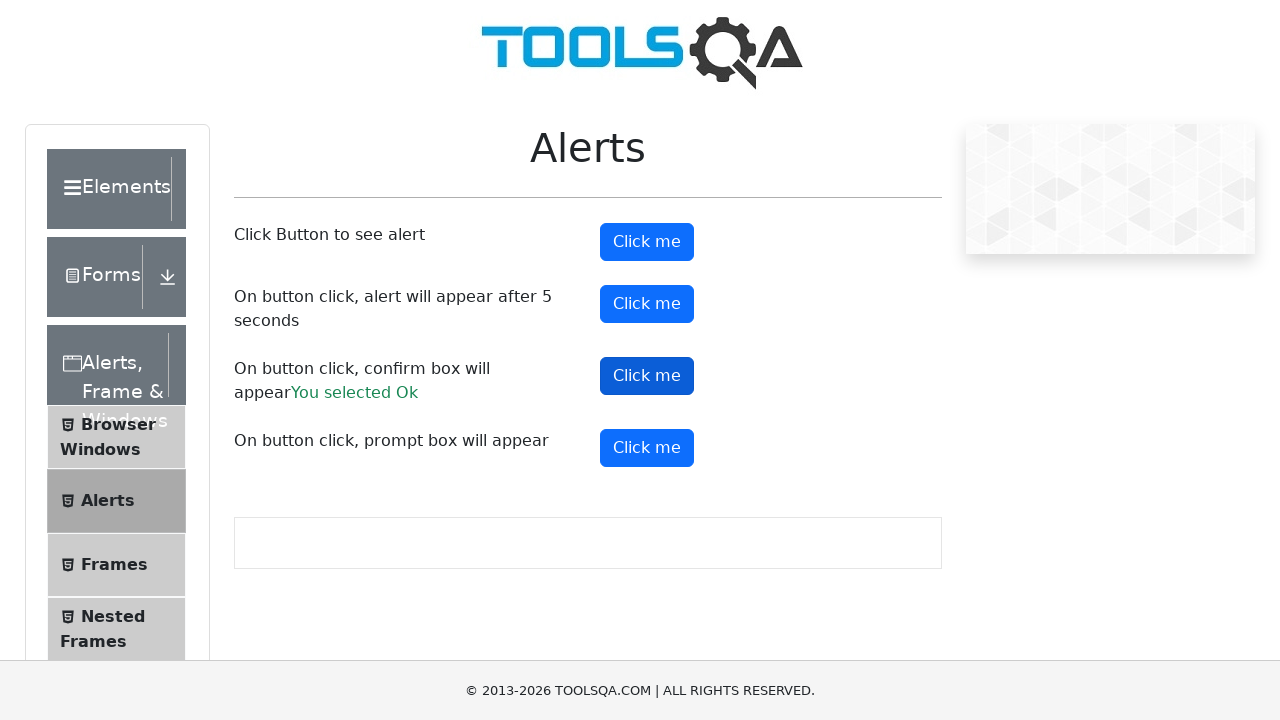